Tests tooltip functionality by hovering over a button and verifying the tooltip text appears

Starting URL: https://demoqa.com/tool-tips

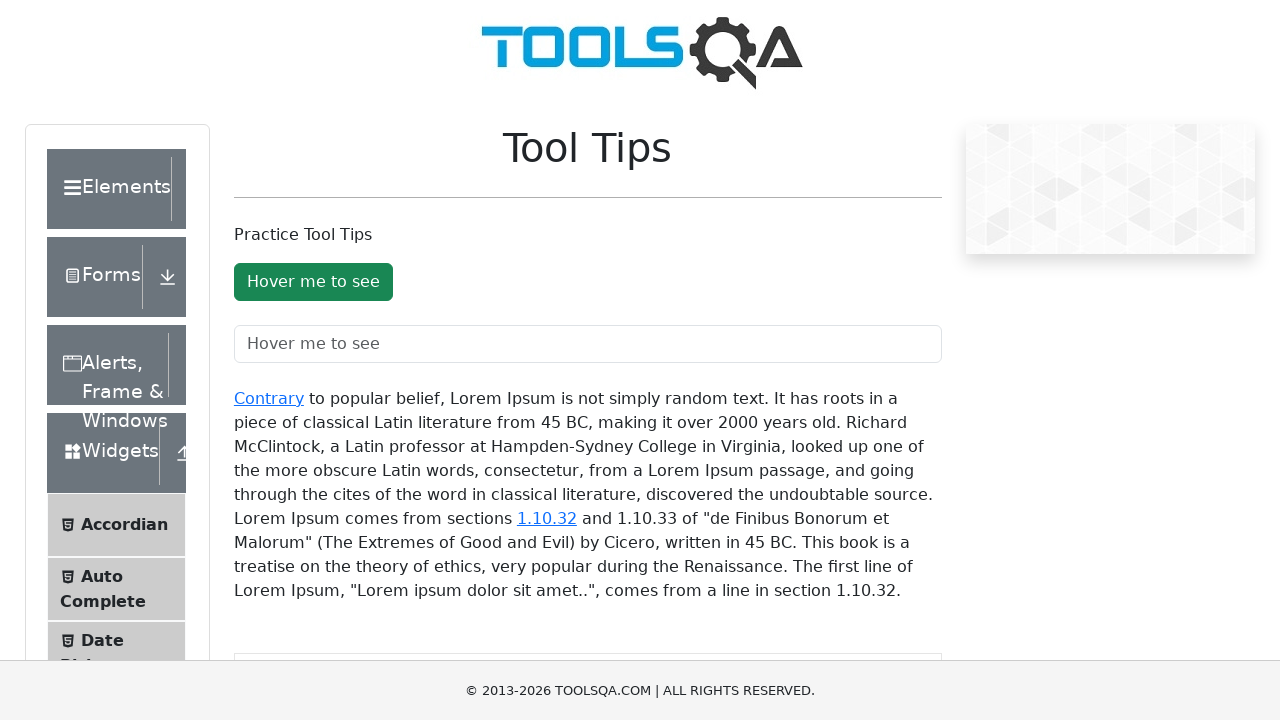

Located the tooltip button element with ID 'toolTipButton'
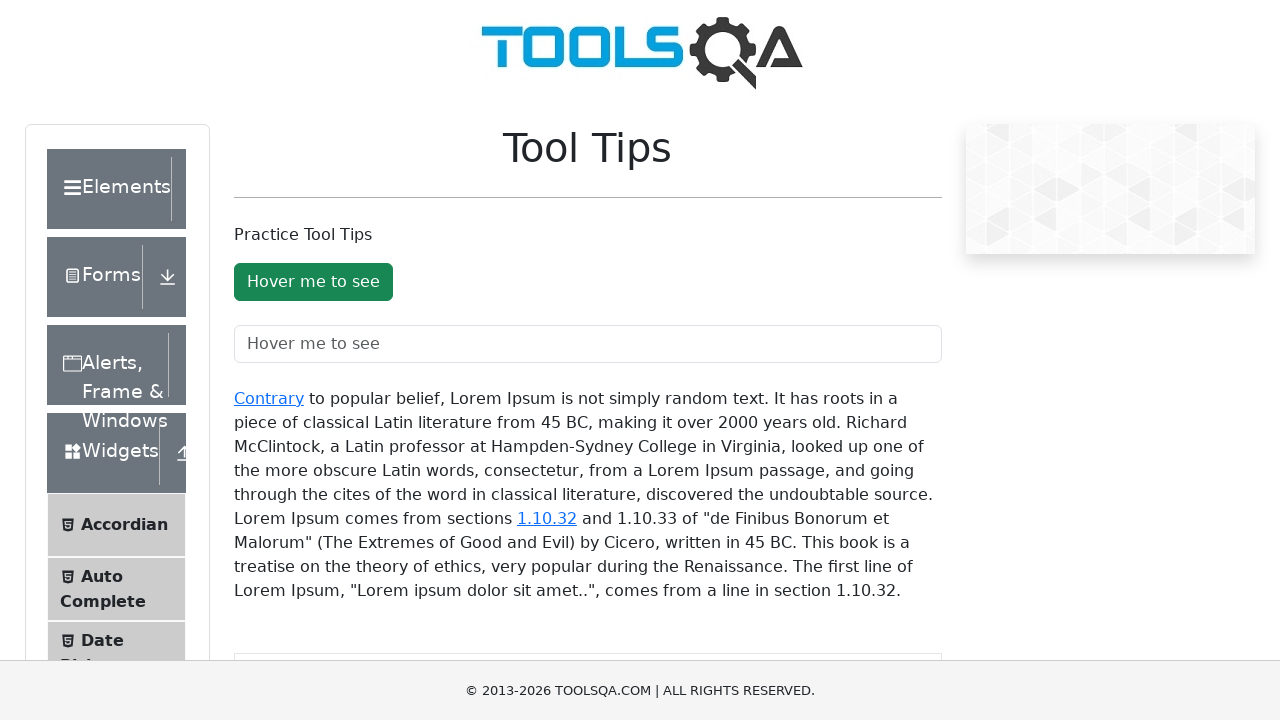

Hovered over the tooltip button to trigger tooltip display at (313, 282) on #toolTipButton
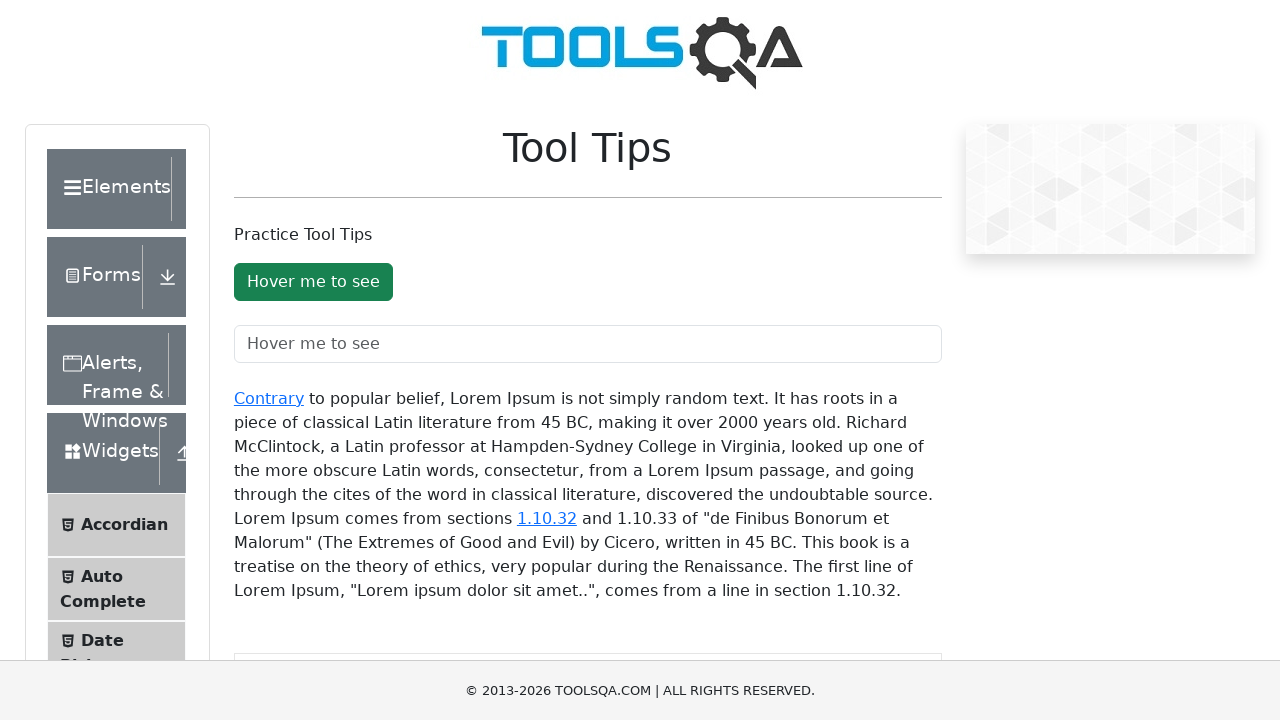

Tooltip element appeared and became visible
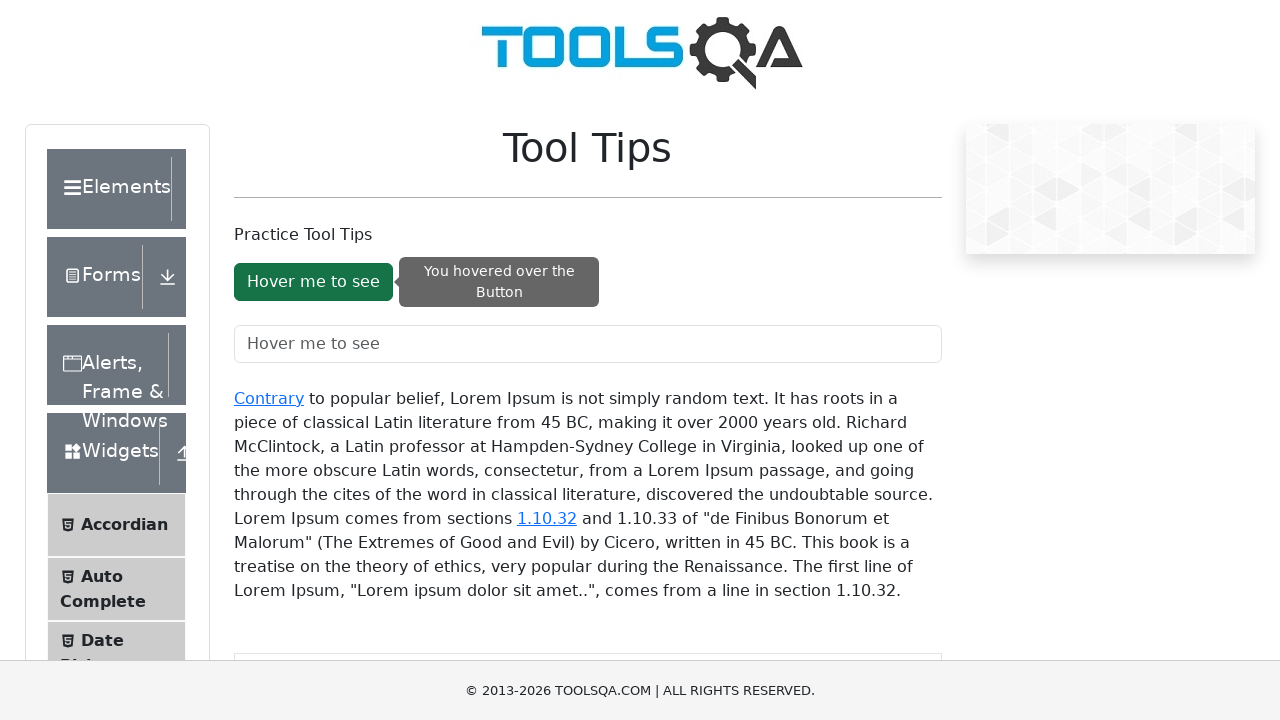

Retrieved tooltip text: 'You hovered over the Button'
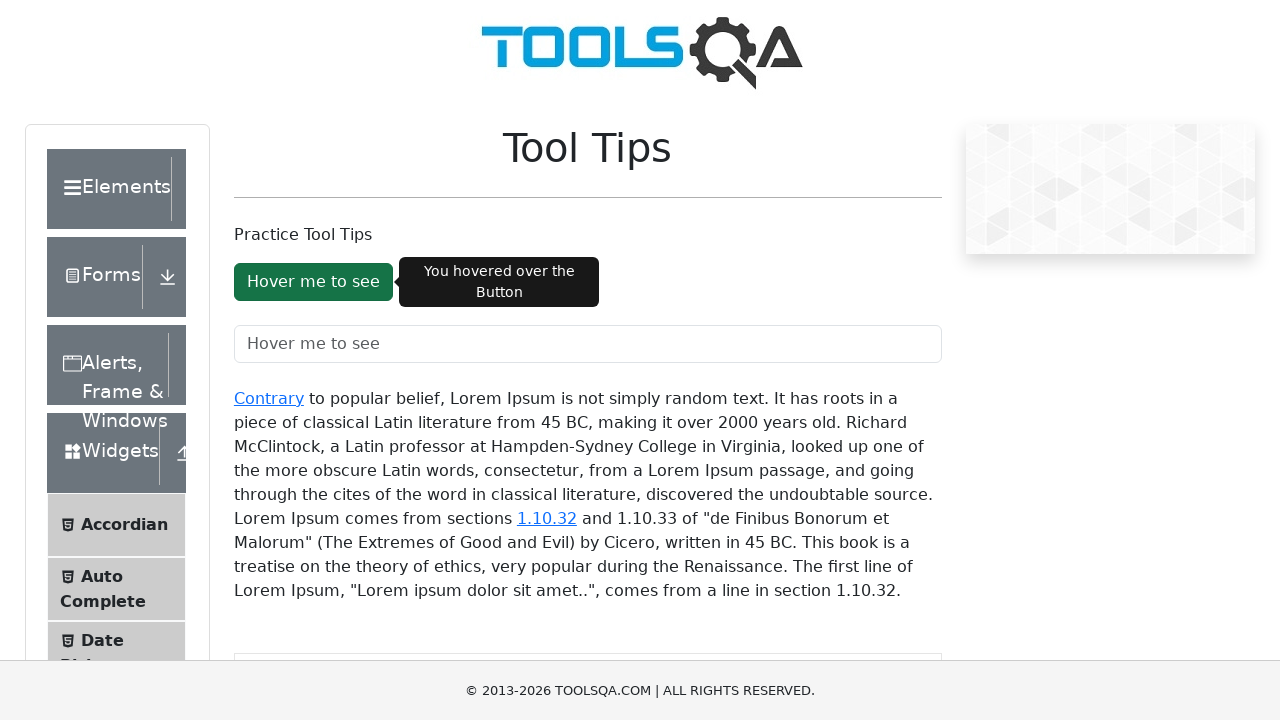

Printed tooltip text to console: 'You hovered over the Button'
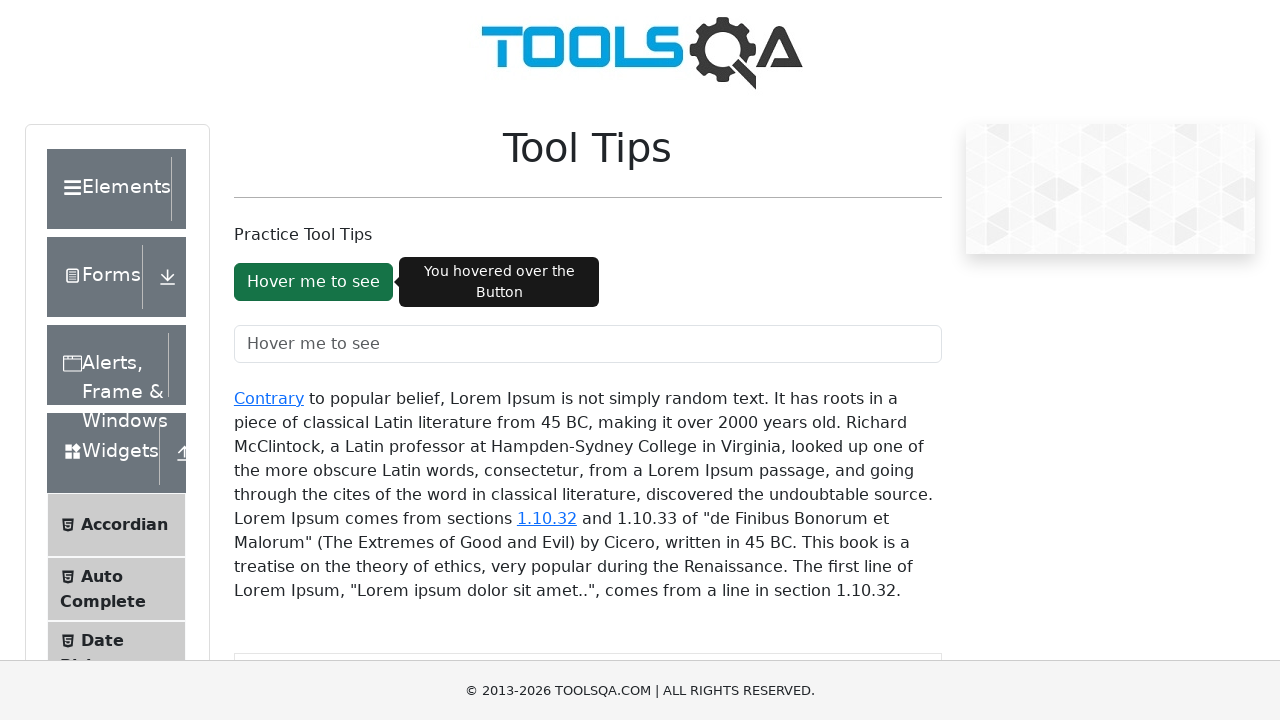

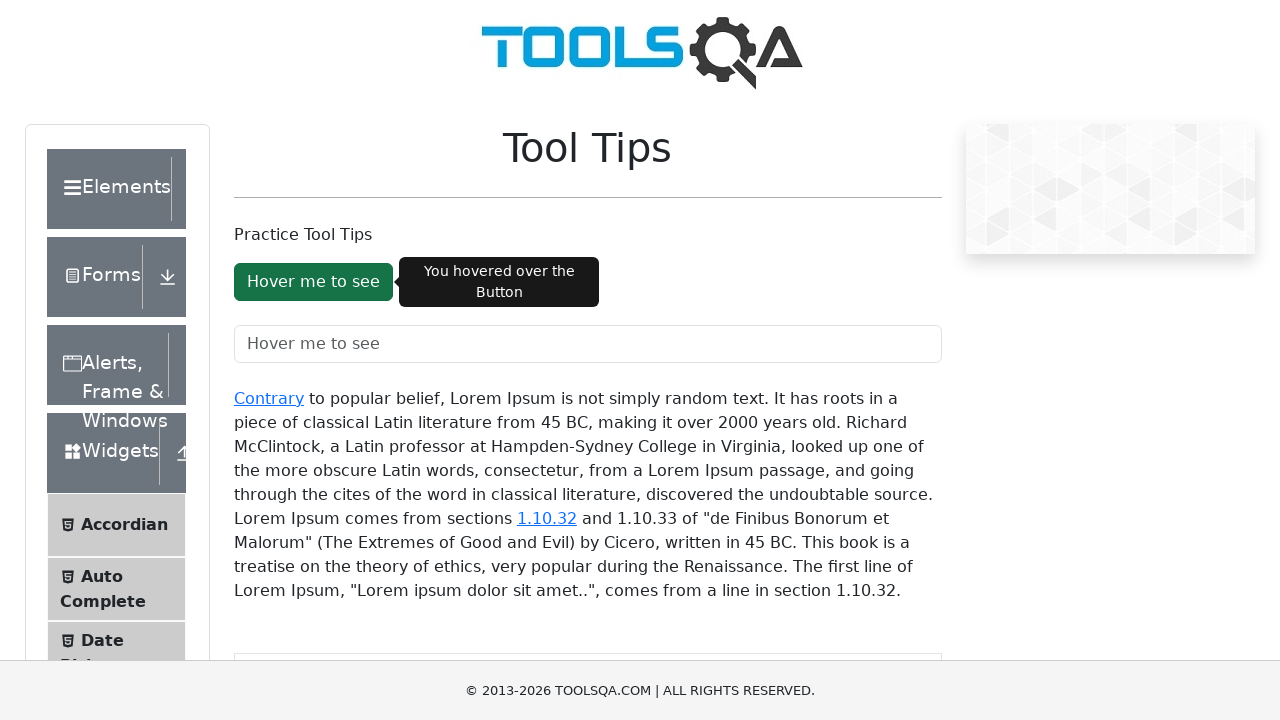